Tests JavaScript prompt alert functionality by clicking a button to trigger a prompt, then accepting it

Starting URL: https://demoqa.com/alerts

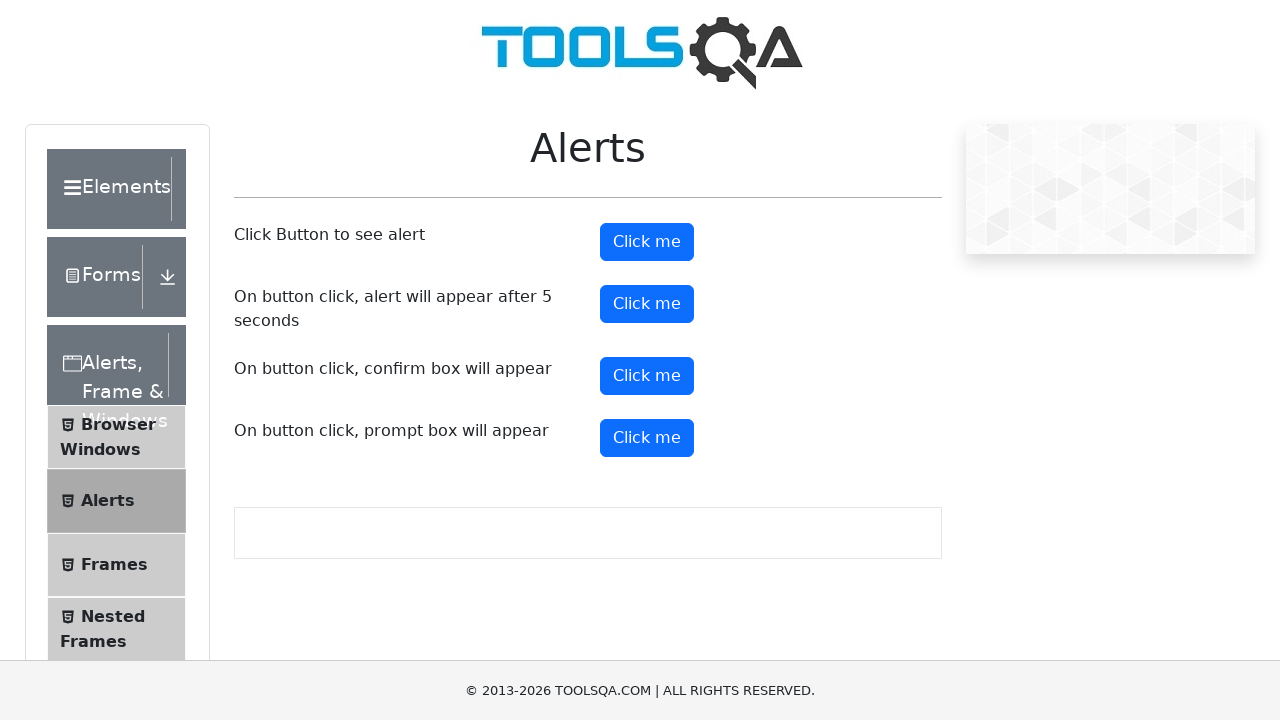

Clicked button to trigger prompt alert at (647, 438) on button#promtButton
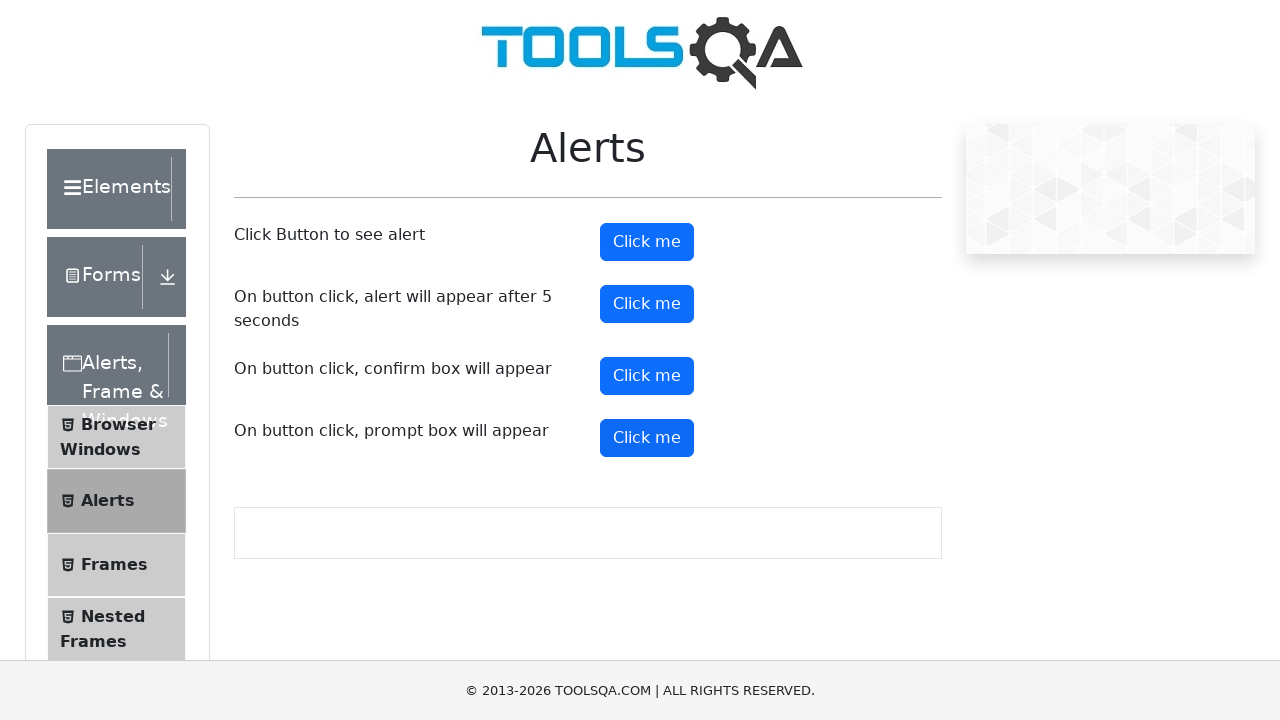

Set up dialog handler to accept prompt with 'Test input'
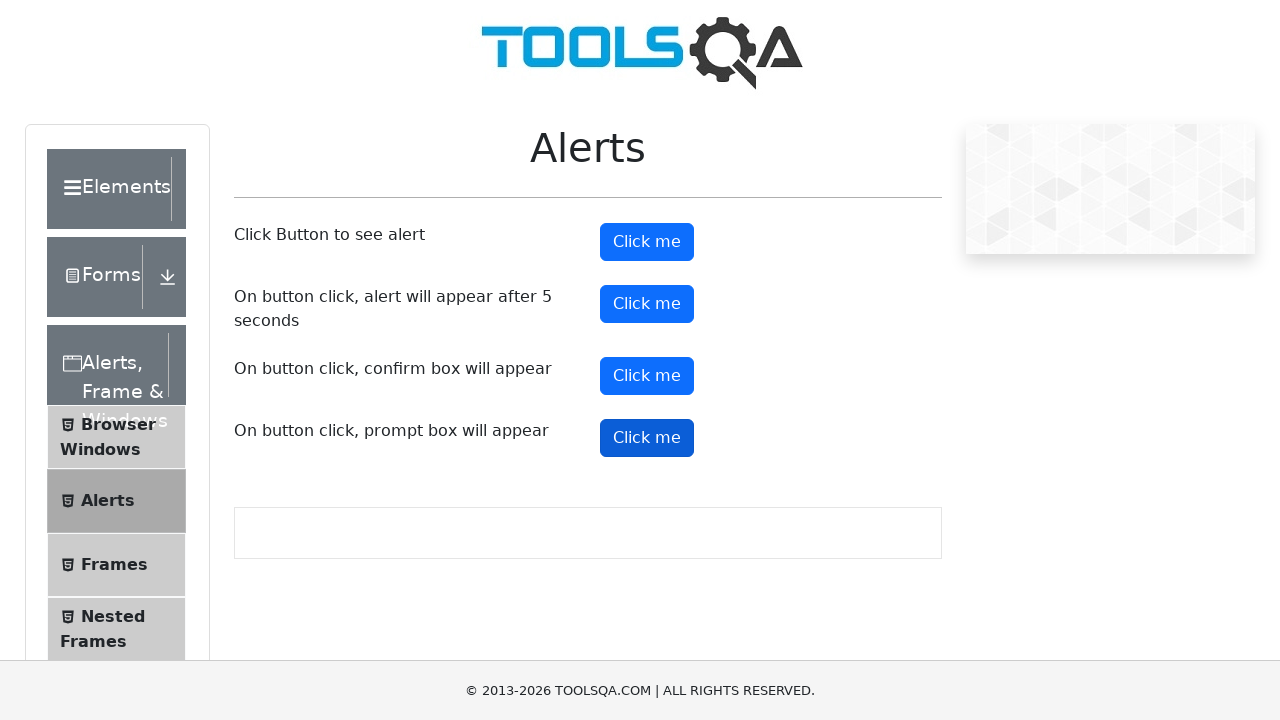

Waited for prompt dialog to be processed
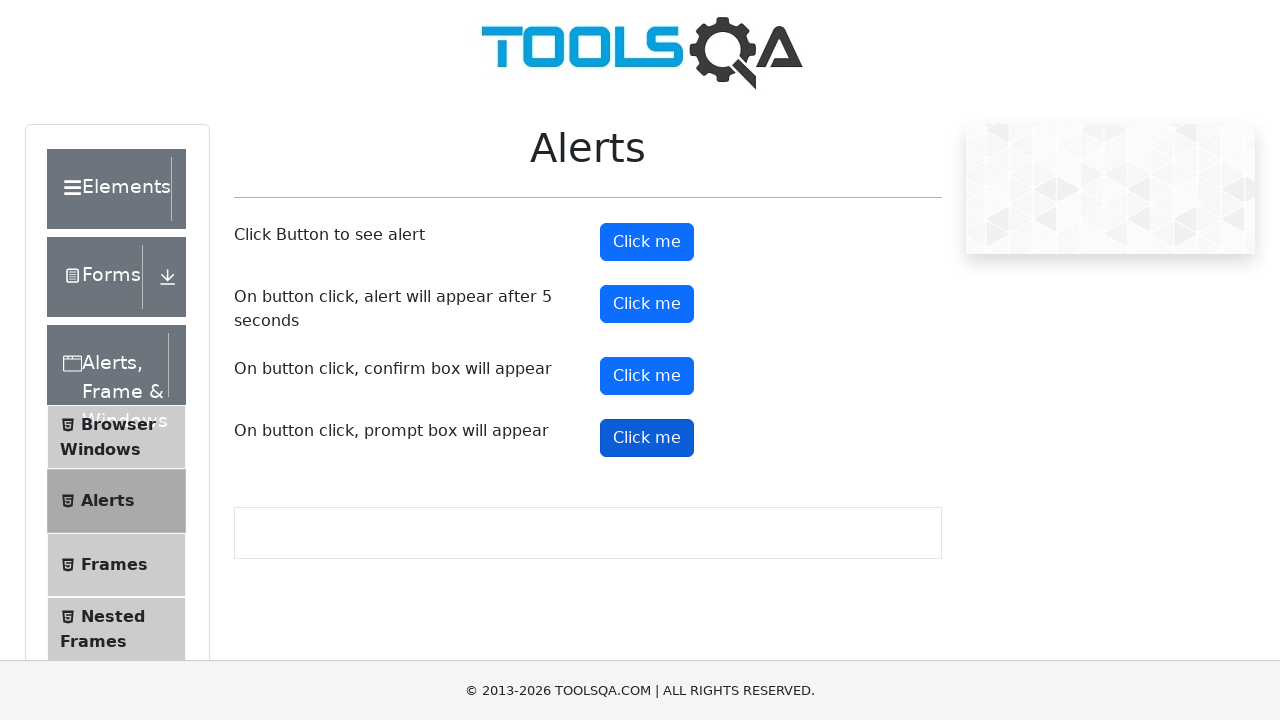

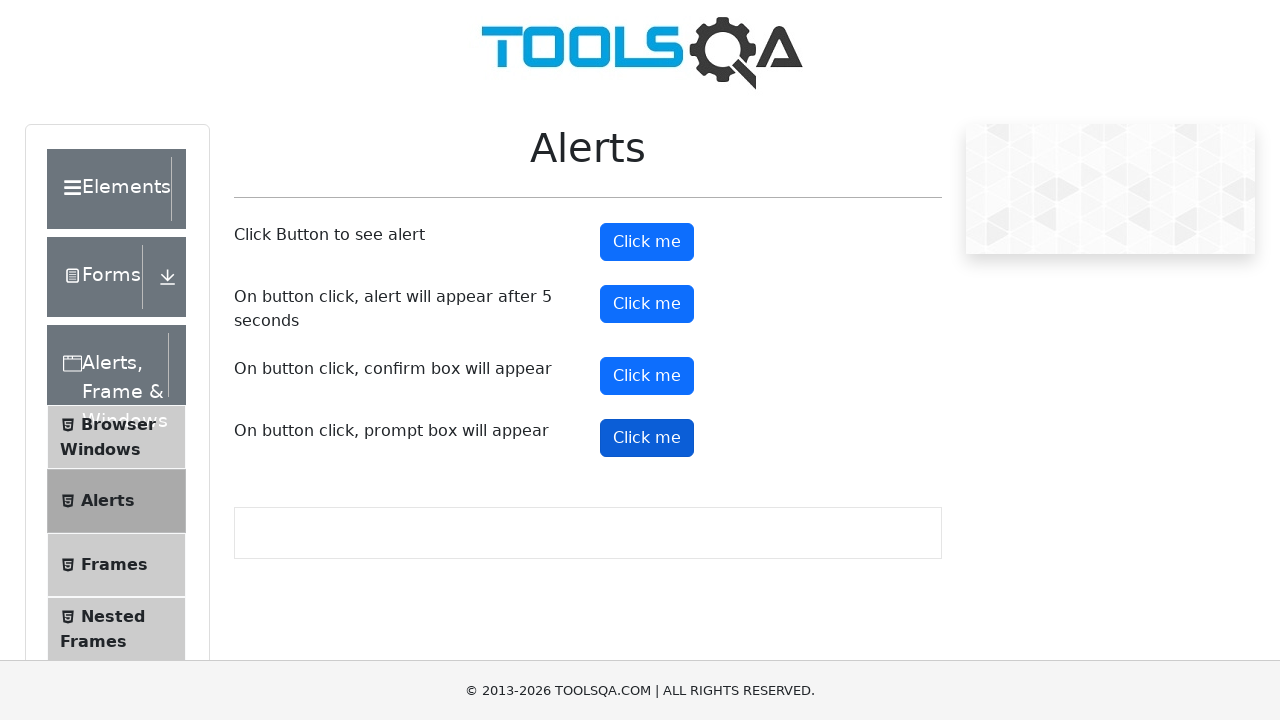